Tests selecting specific radio buttons based on their values, specifically selecting the Female gender option

Starting URL: https://www.techlistic.com/p/selenium-practice-form.html

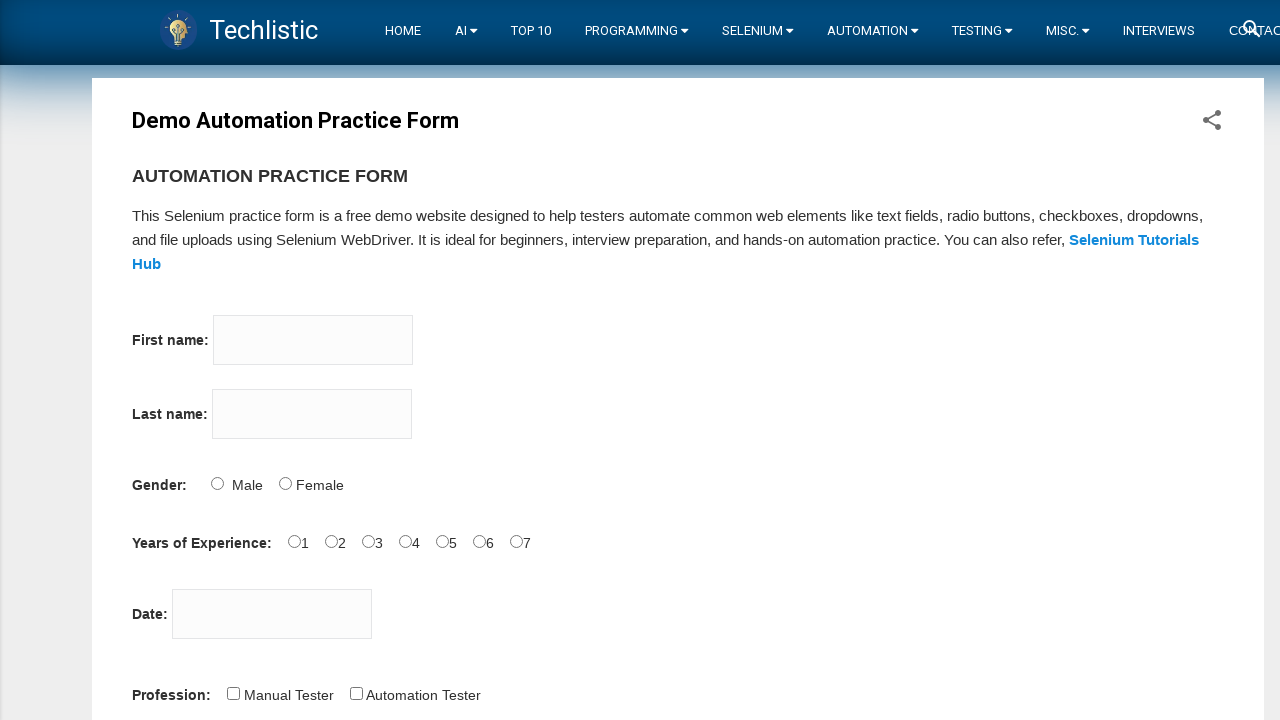

Scrolled down 800px to make form visible
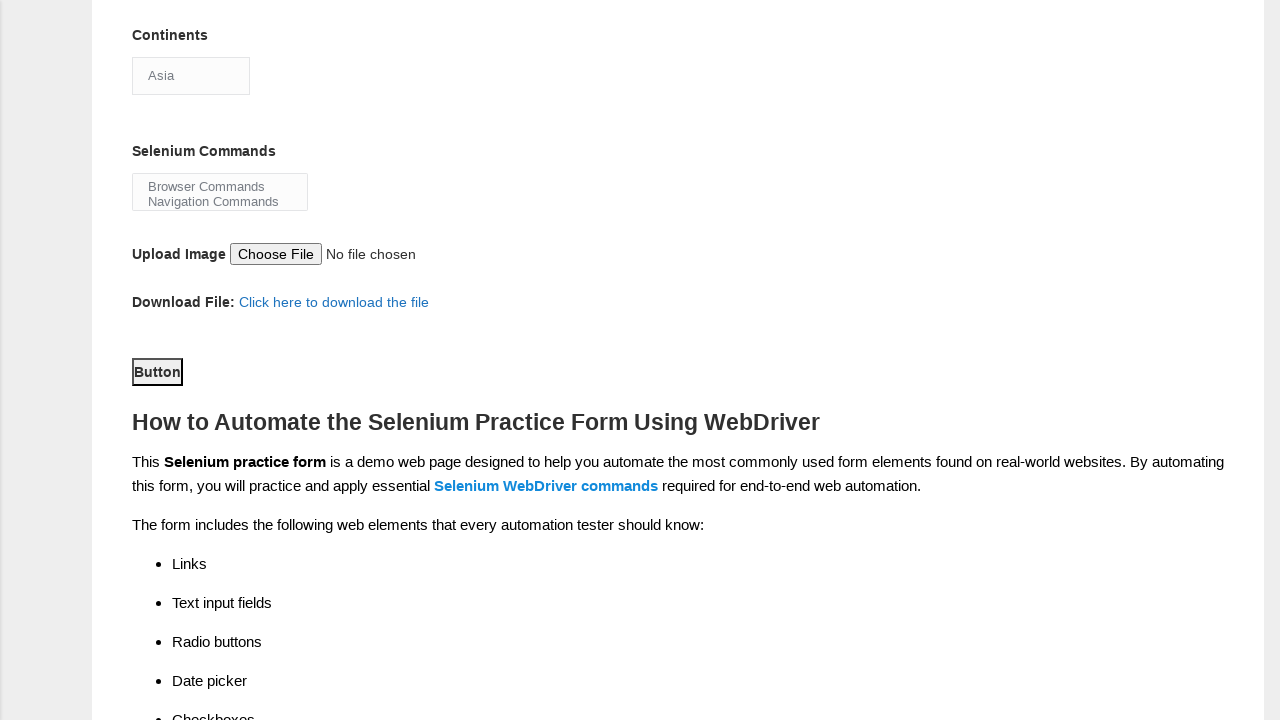

Located all gender radio buttons
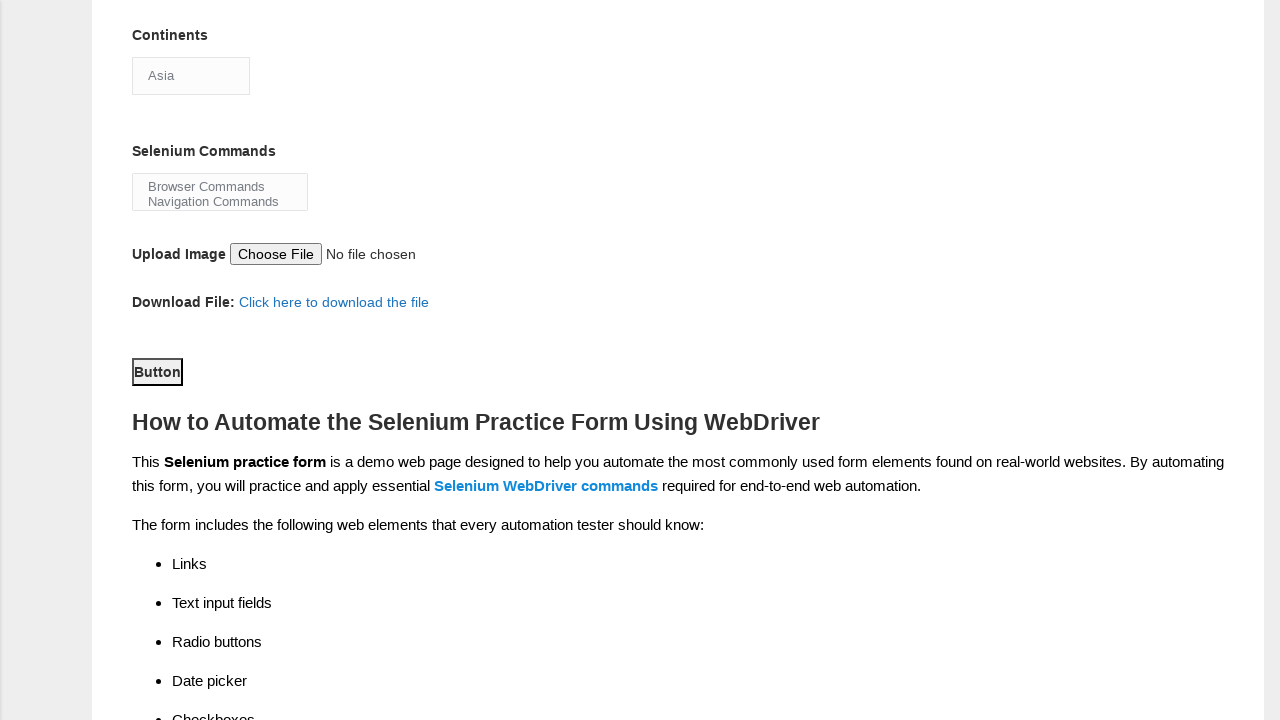

Selected Female radio button at (285, 360) on xpath=//input[@name='sex'] >> nth=1
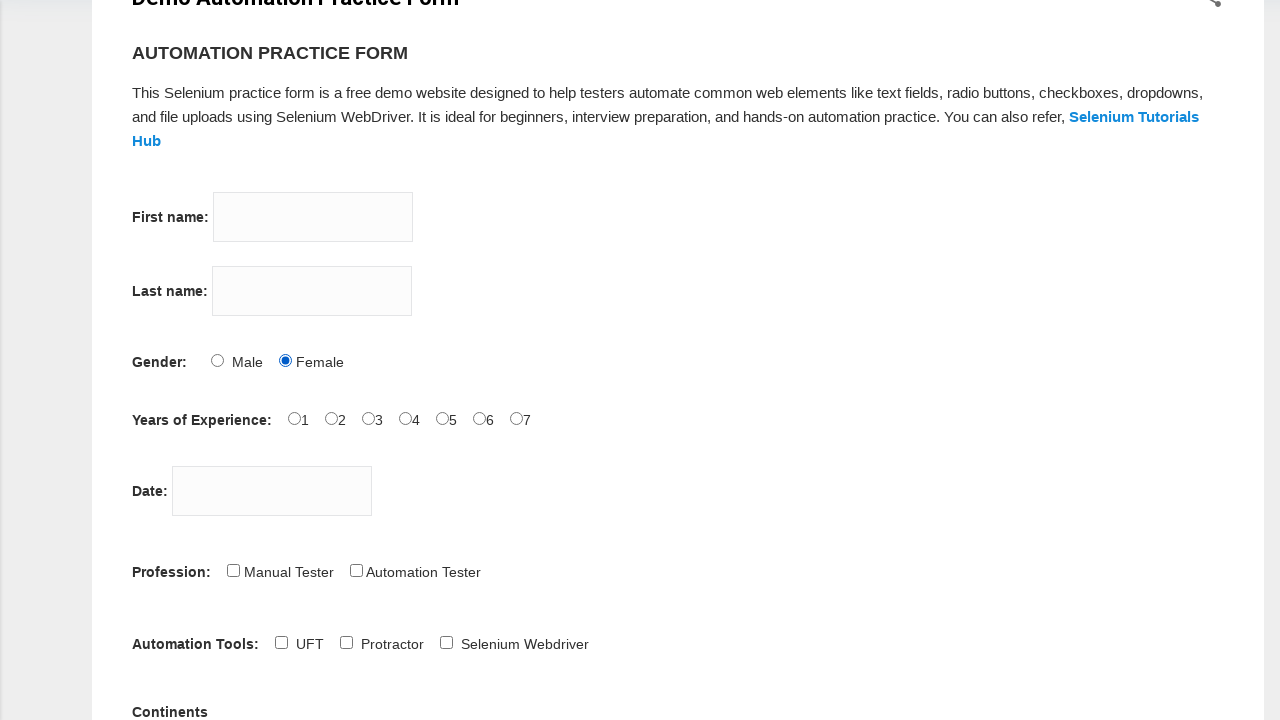

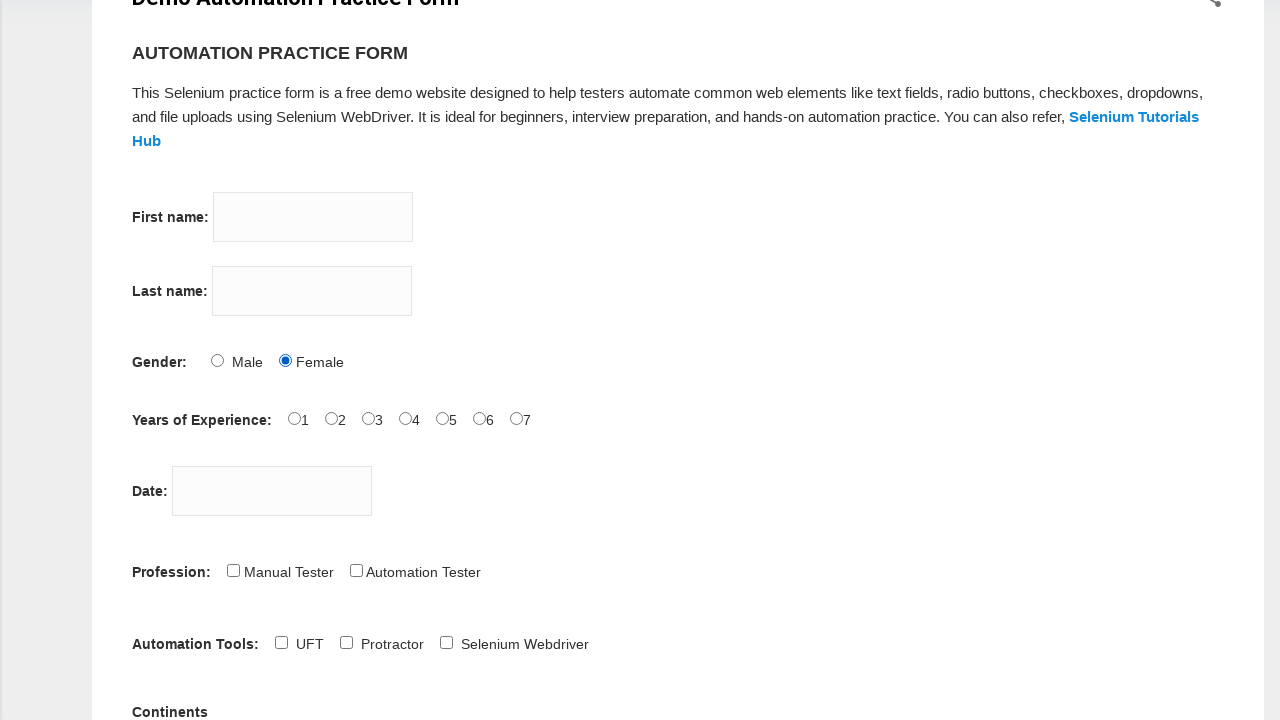